Tests element state checking on a practice form by verifying properties like disabled, enabled, editable, checked, visible, and hidden states of form elements including a text input, checkbox, and submit button.

Starting URL: https://demoqa.com/automation-practice-form

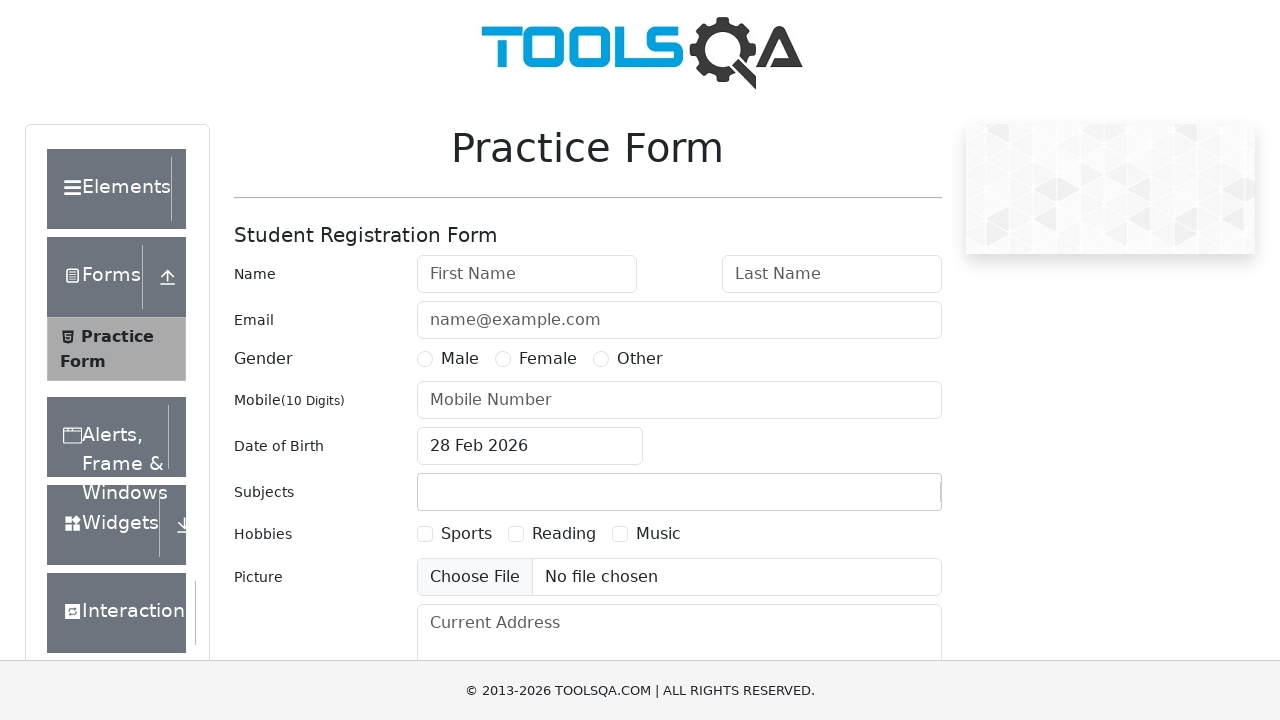

Waited for firstName input field to load
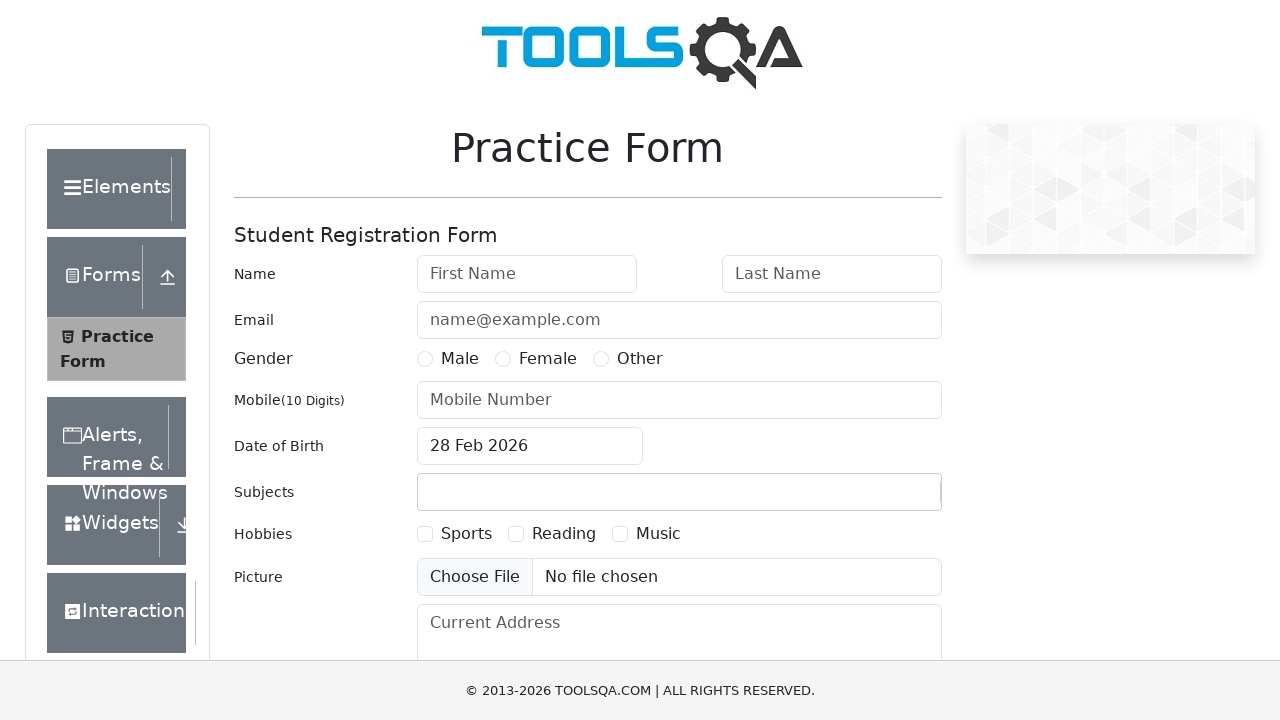

Located firstName input field
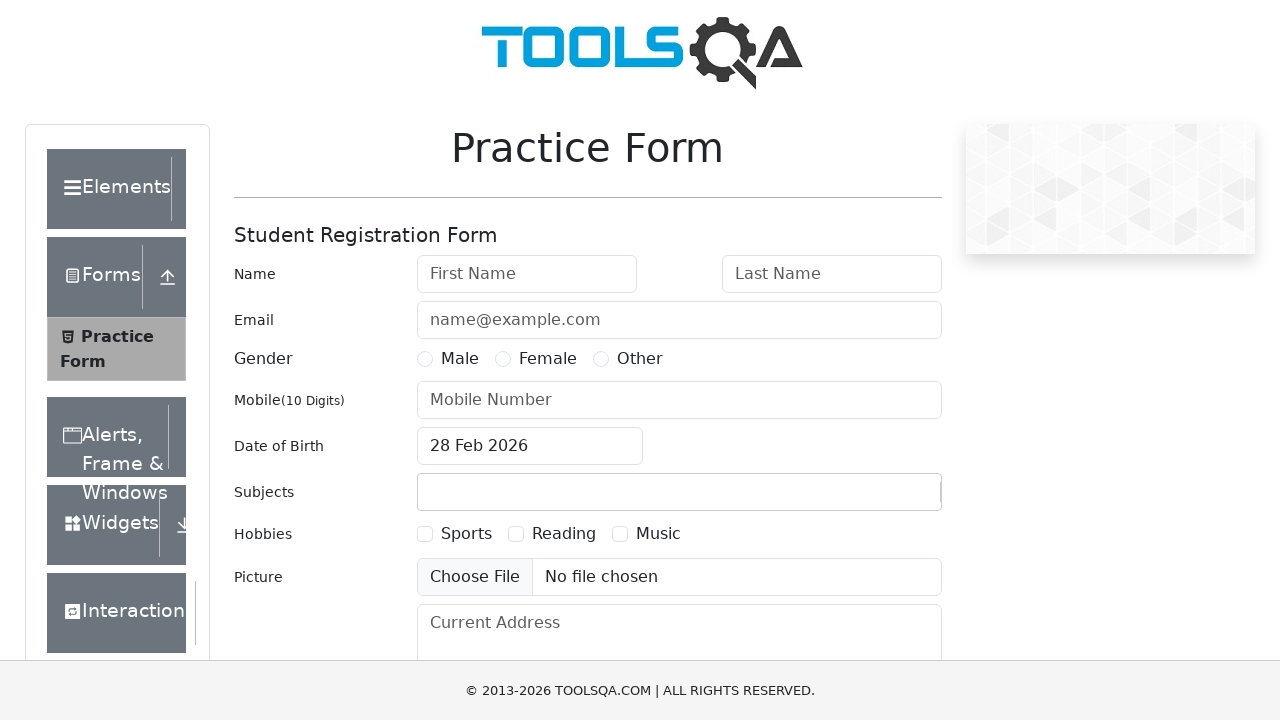

Located sports checkbox element
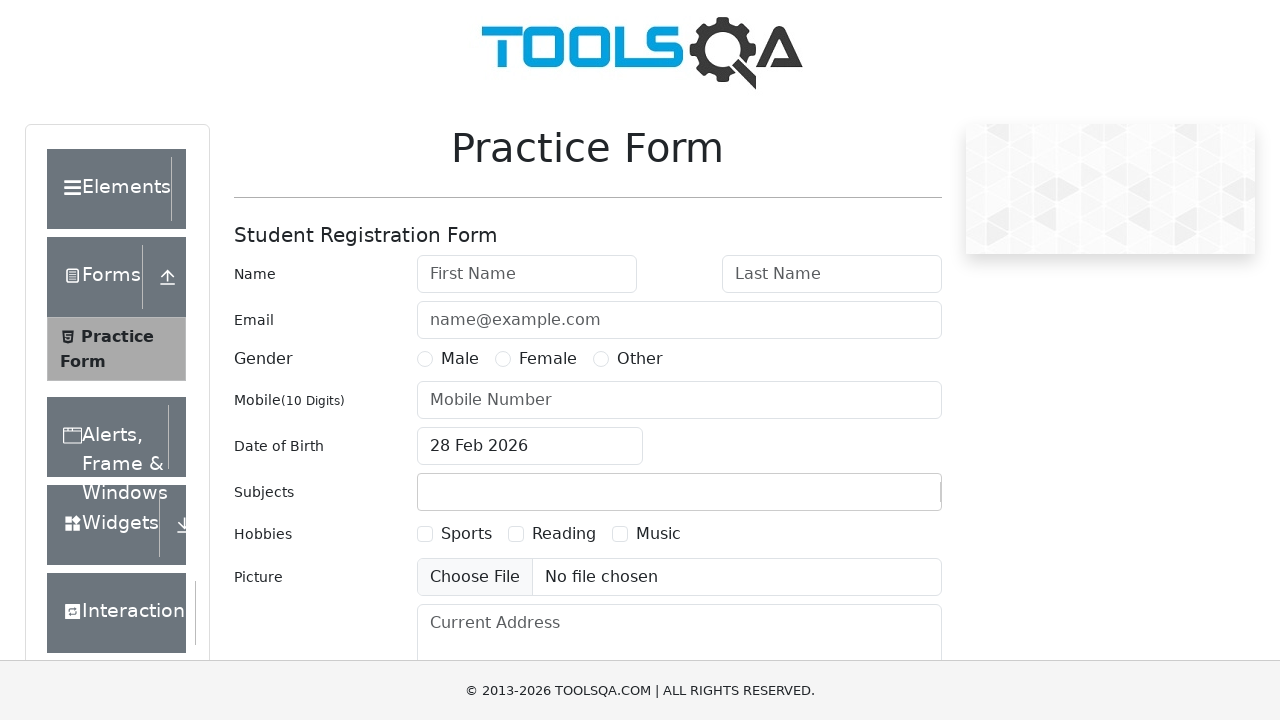

Located submit button
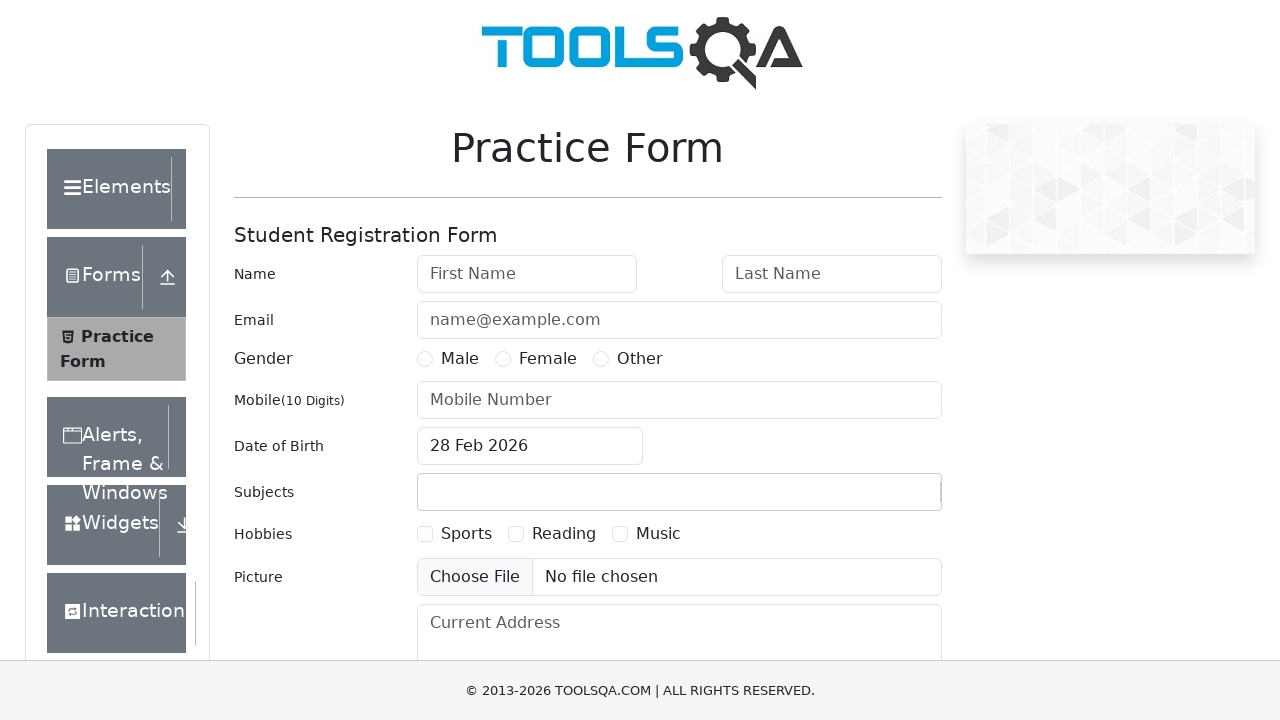

Checked if firstName field is disabled
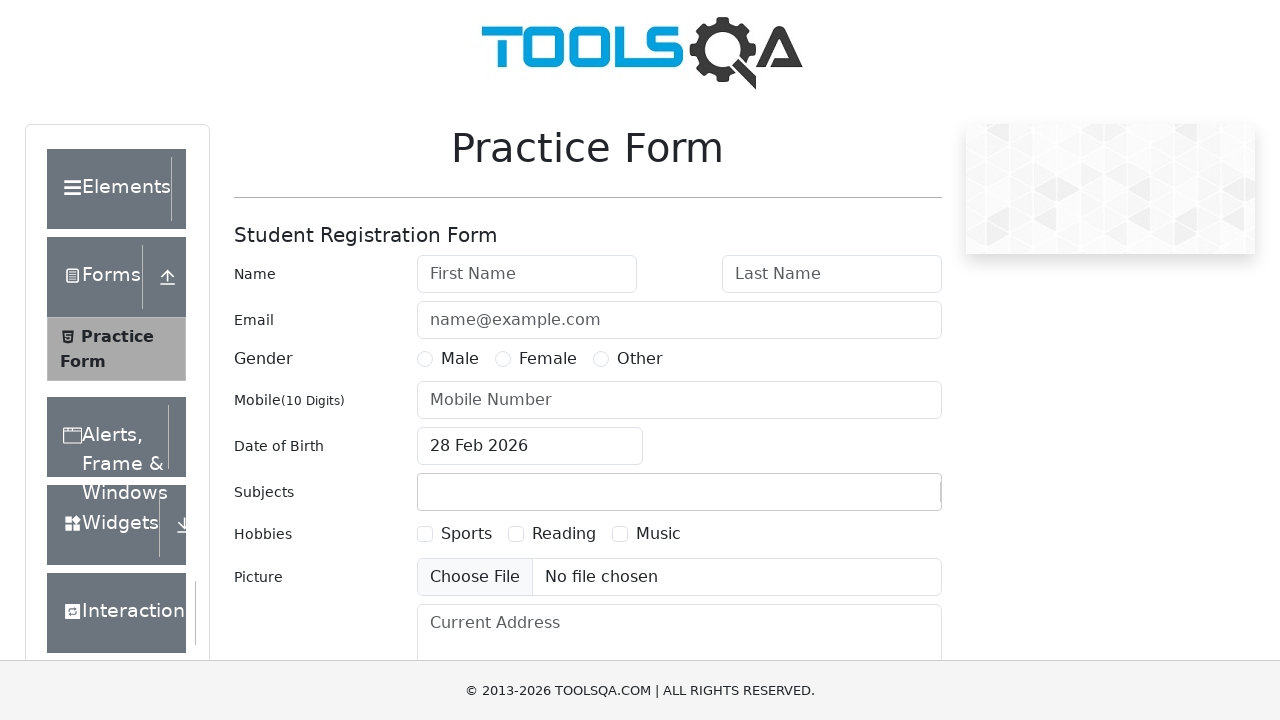

Checked if firstName field is enabled
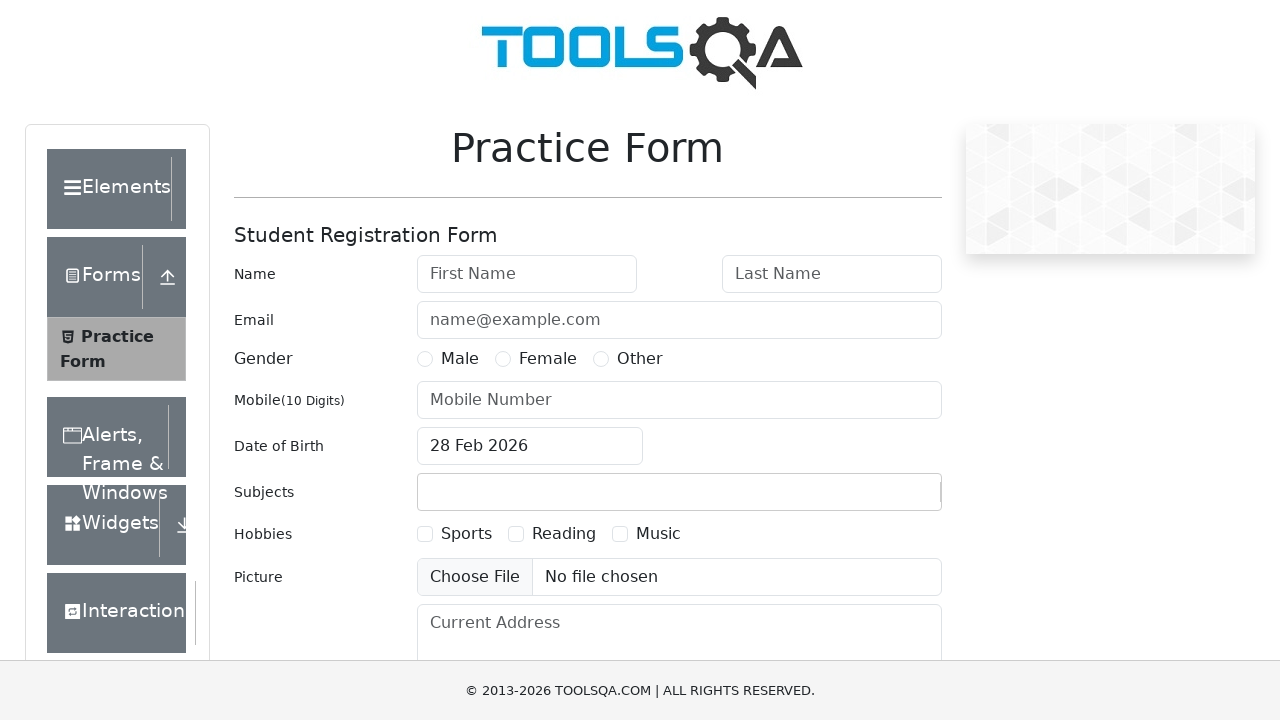

Checked if firstName field is editable
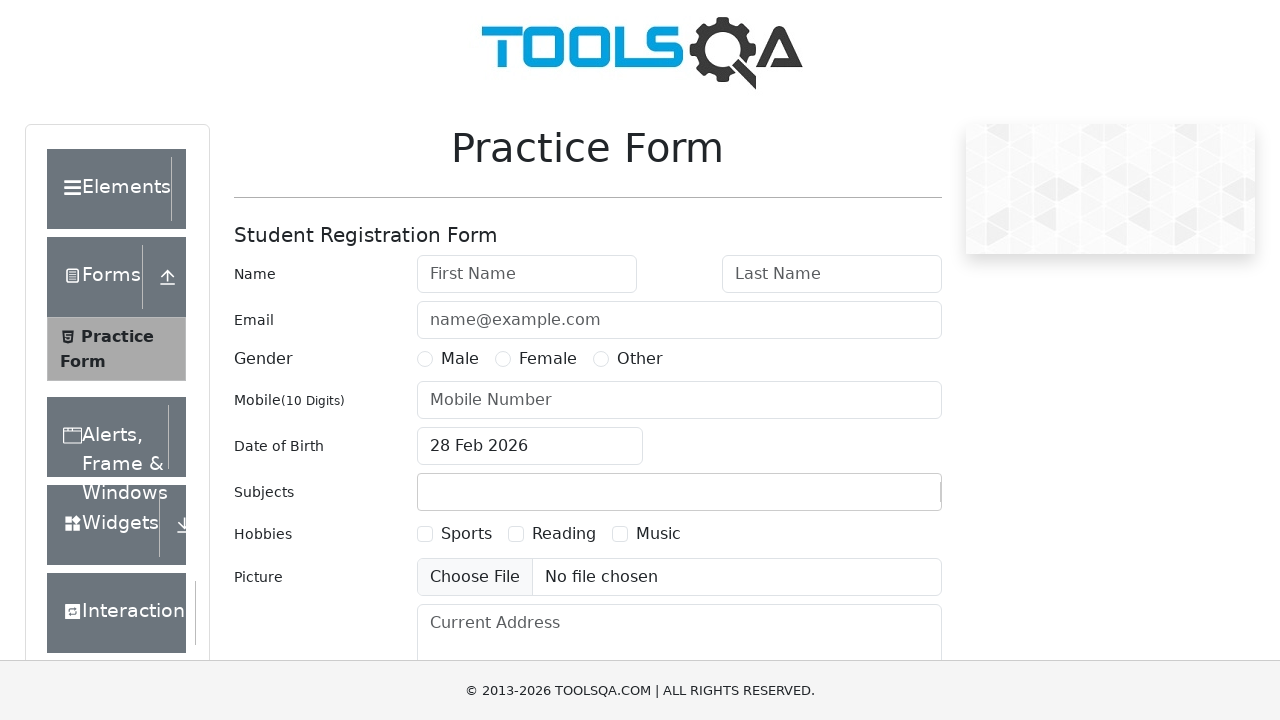

Checked if sports checkbox is checked
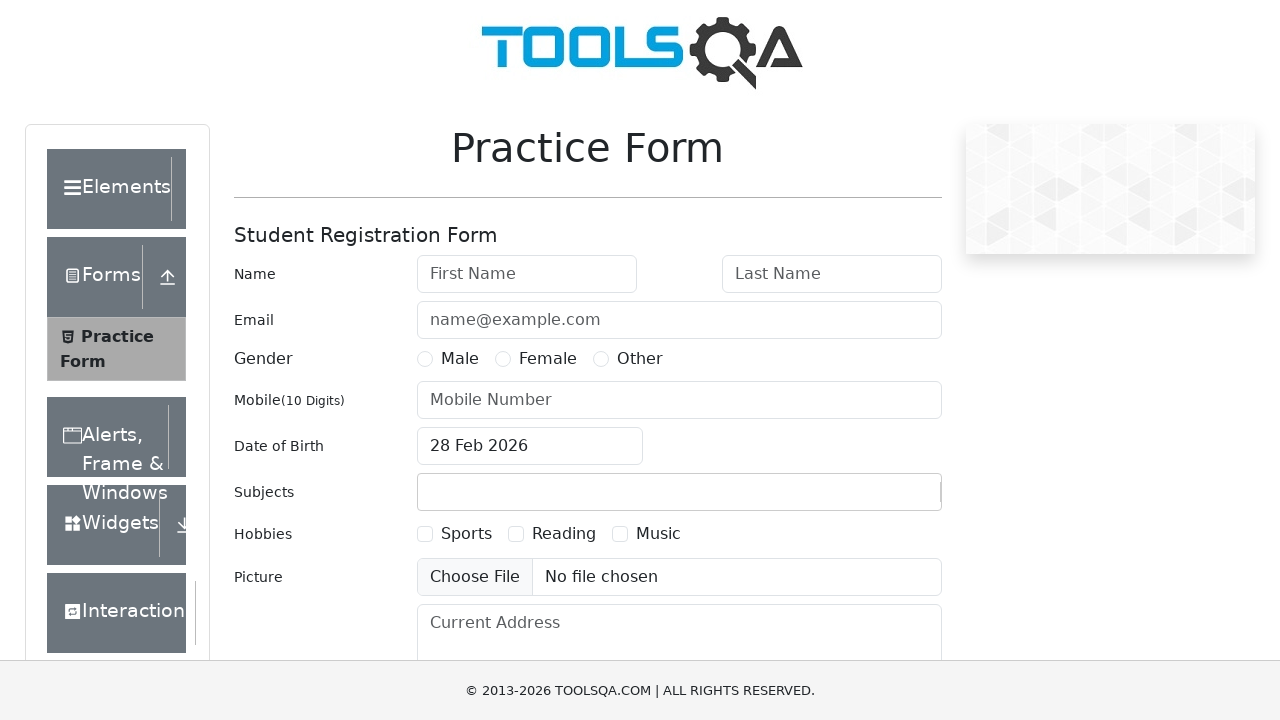

Checked if sports checkbox is visible
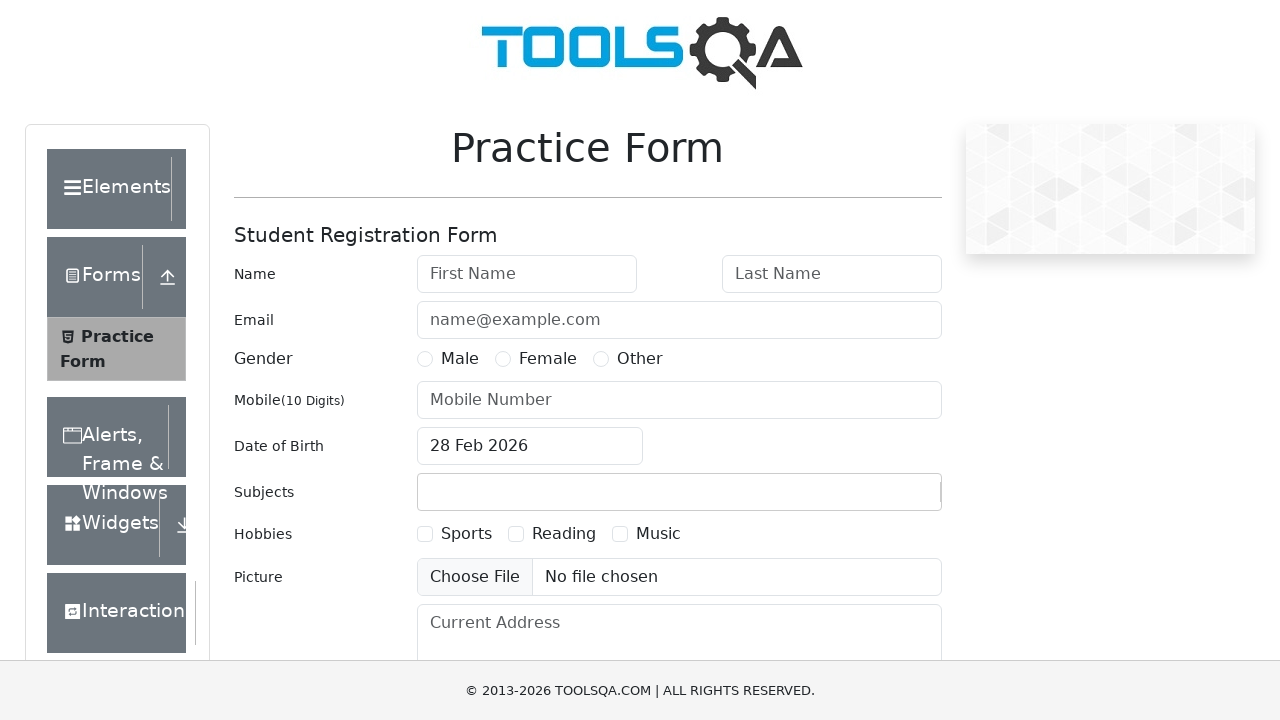

Checked if submit button is hidden
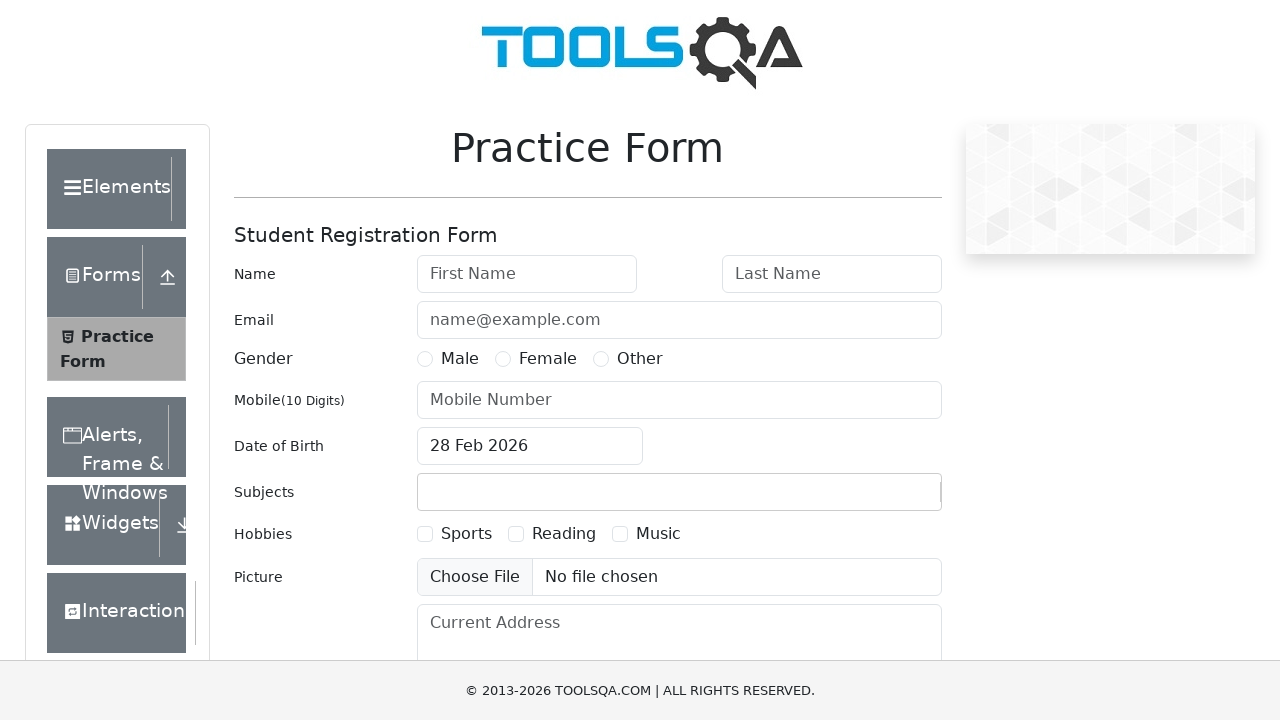

Checked if submit button is visible
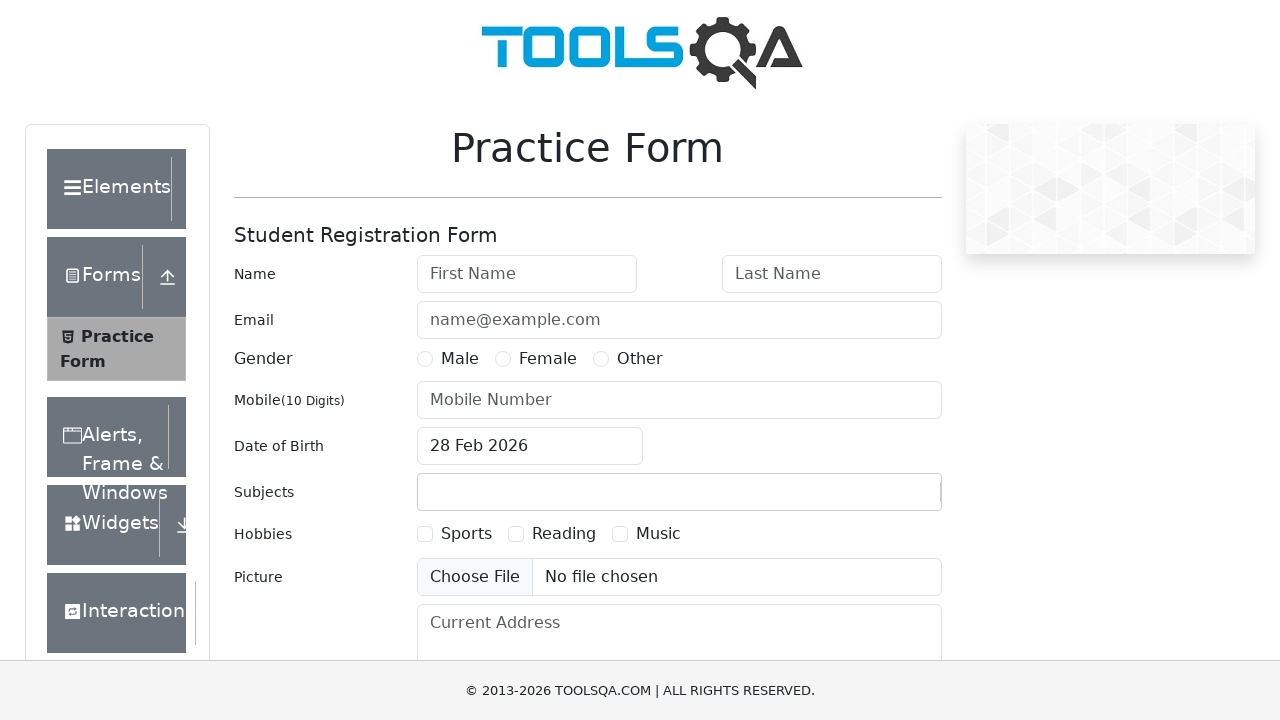

Asserted that firstName field is enabled
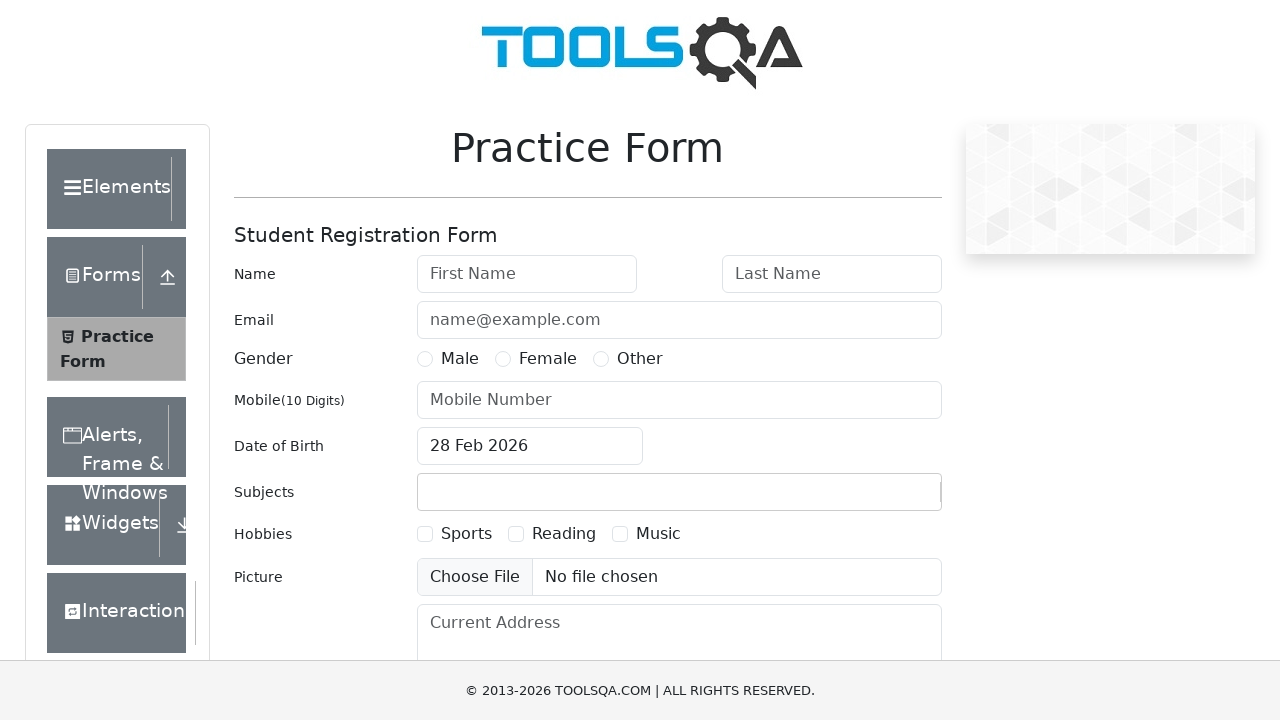

Asserted that firstName field is editable
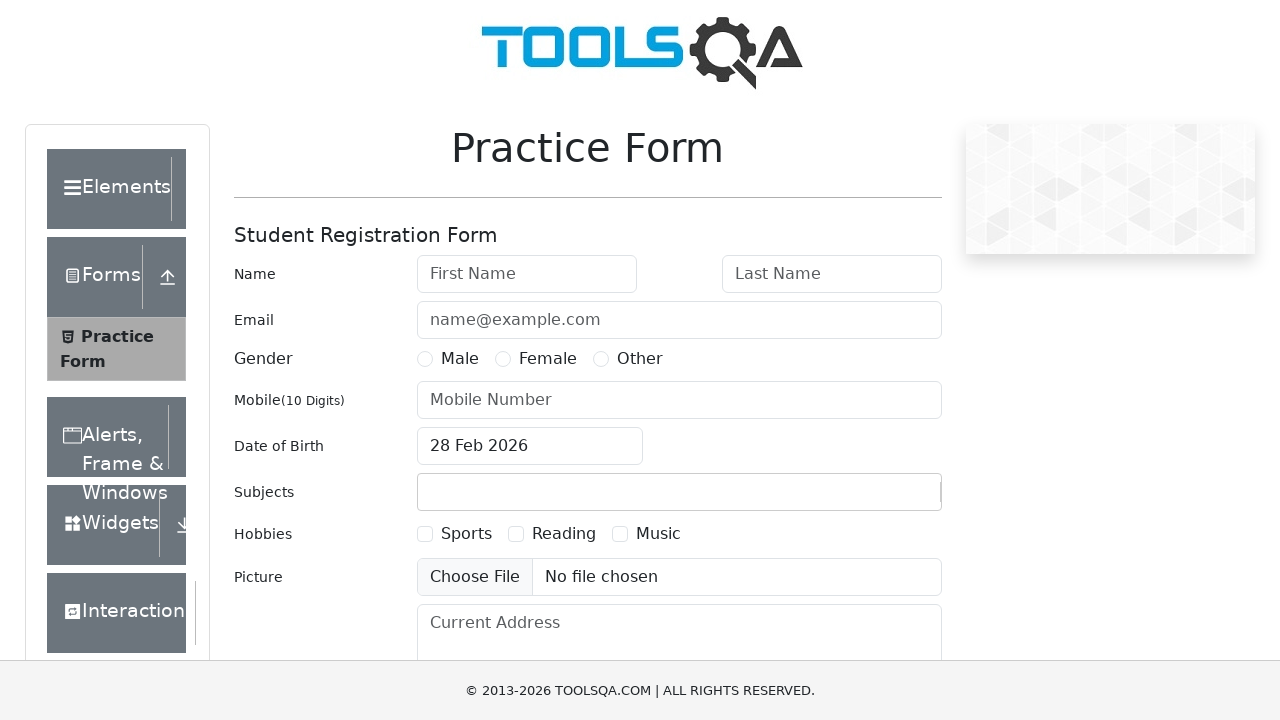

Asserted that submit button is visible
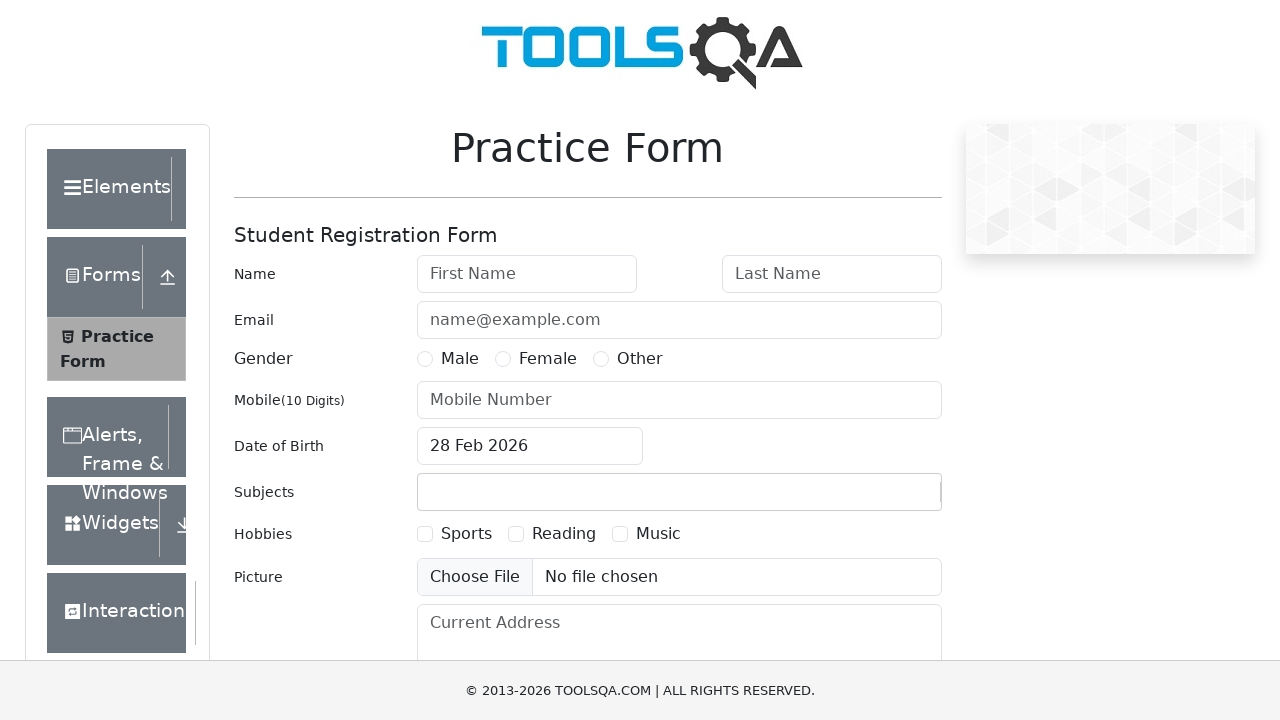

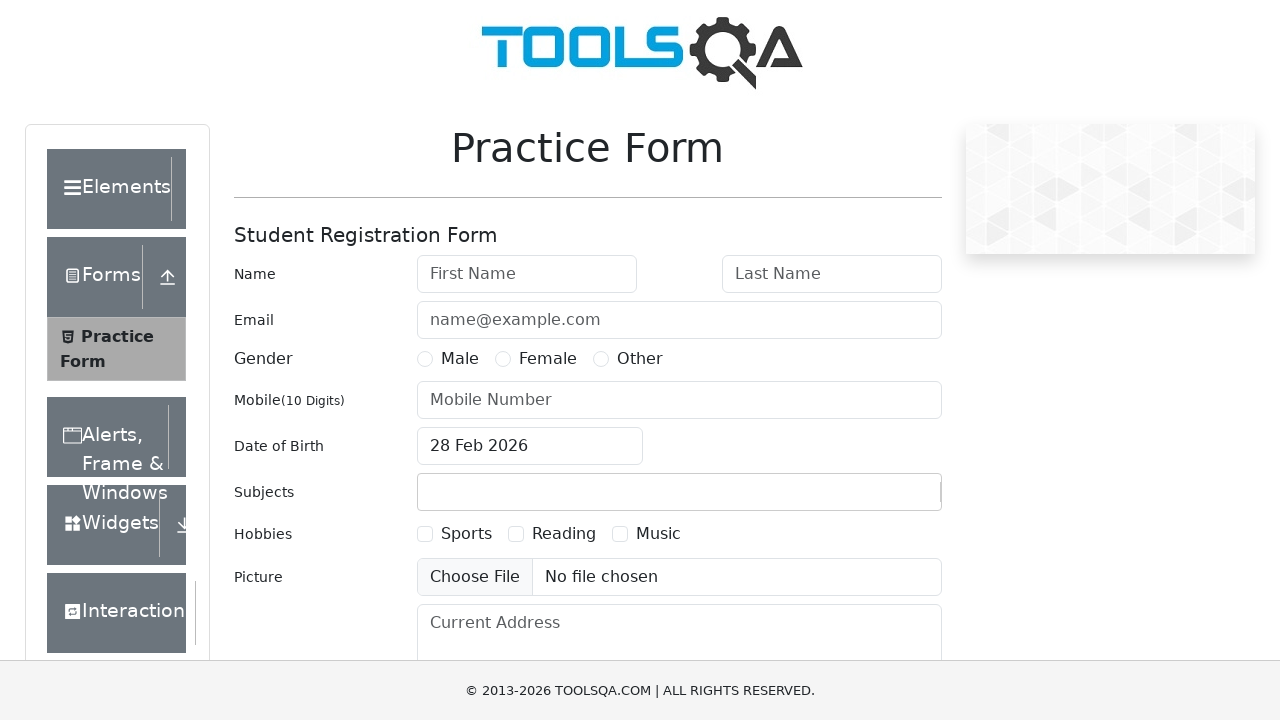